Waits for price to reach $100, books the item, then solves a mathematical challenge by calculating a formula and submitting the answer

Starting URL: http://suninjuly.github.io/explicit_wait2.html

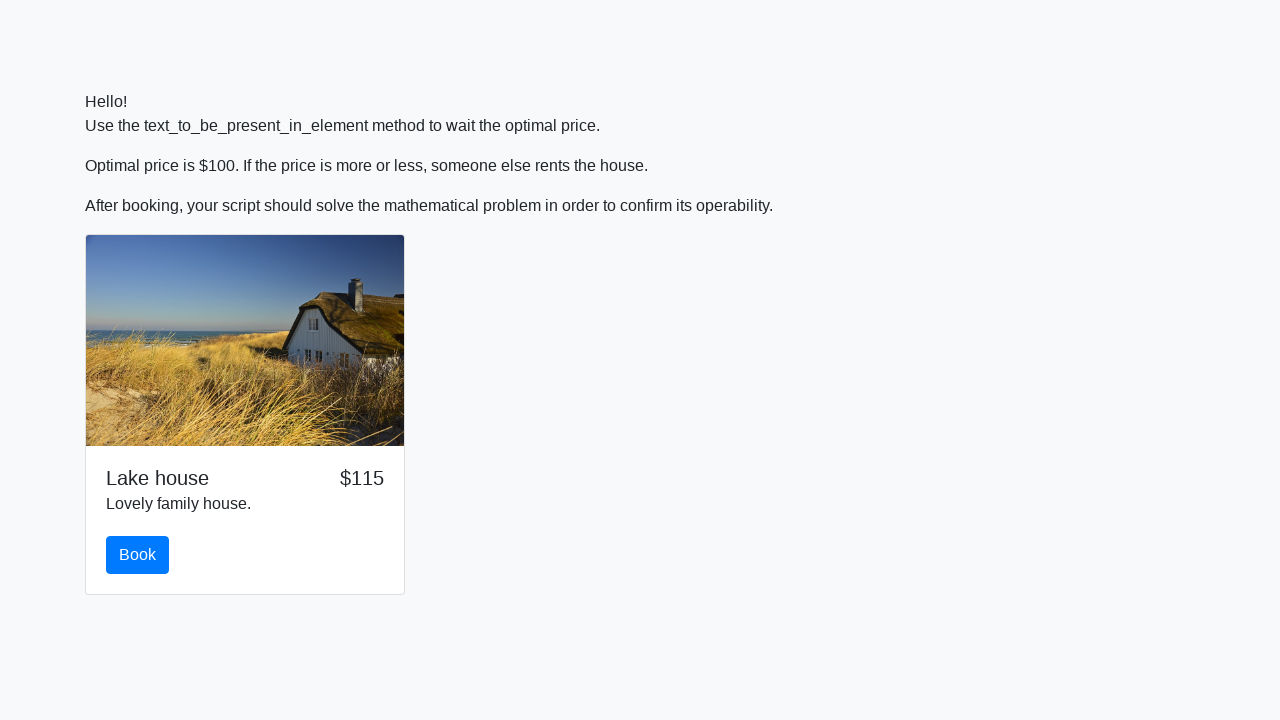

Waited for price to reach $100
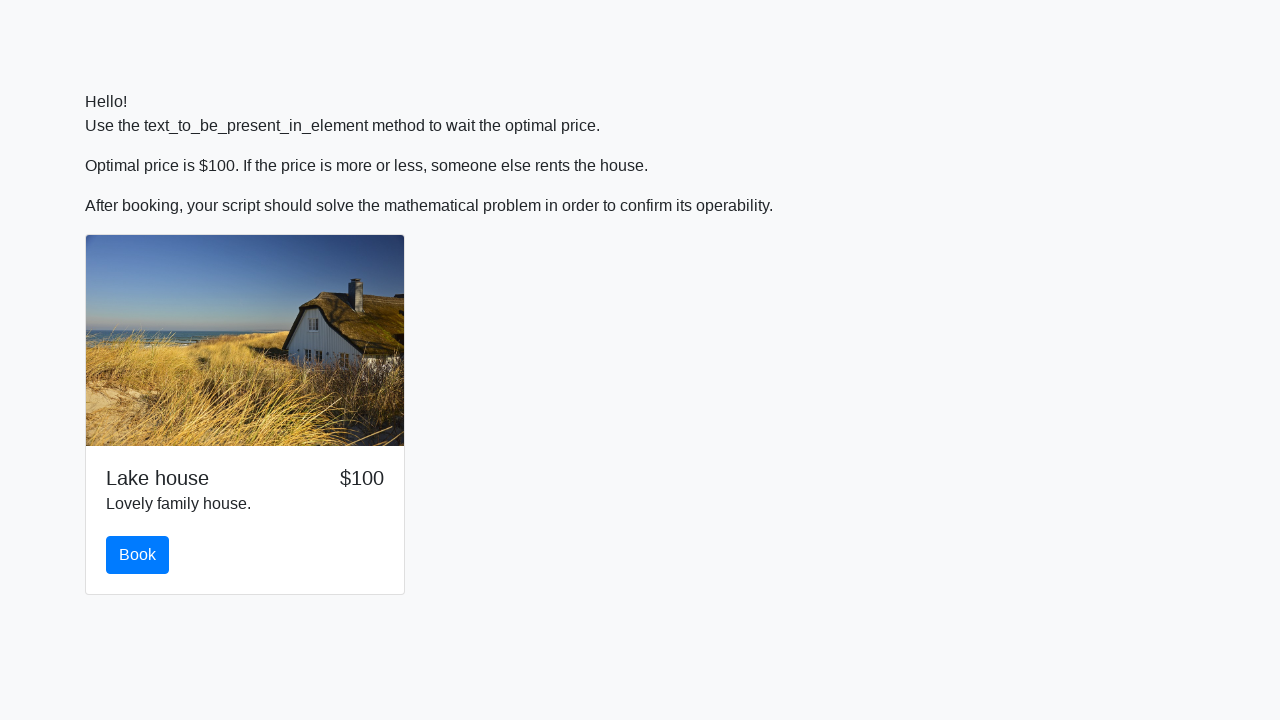

Clicked the book button at (138, 555) on #book
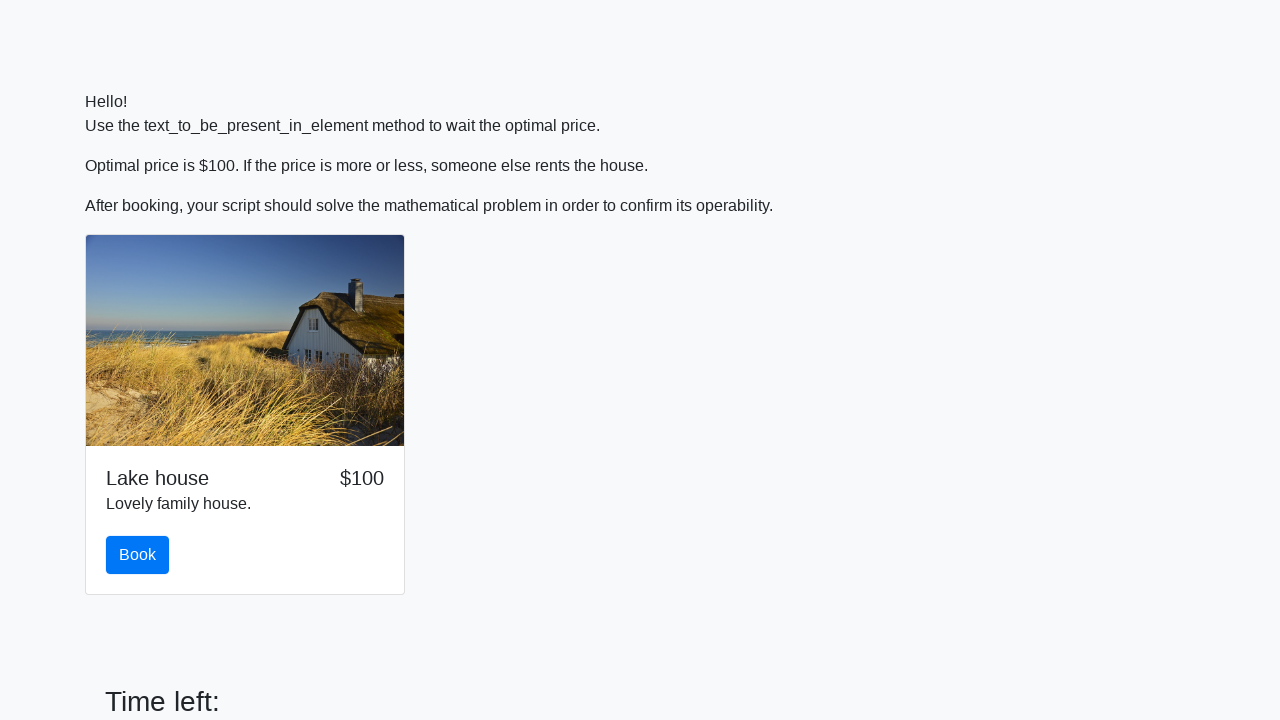

Retrieved input value for calculation: 493
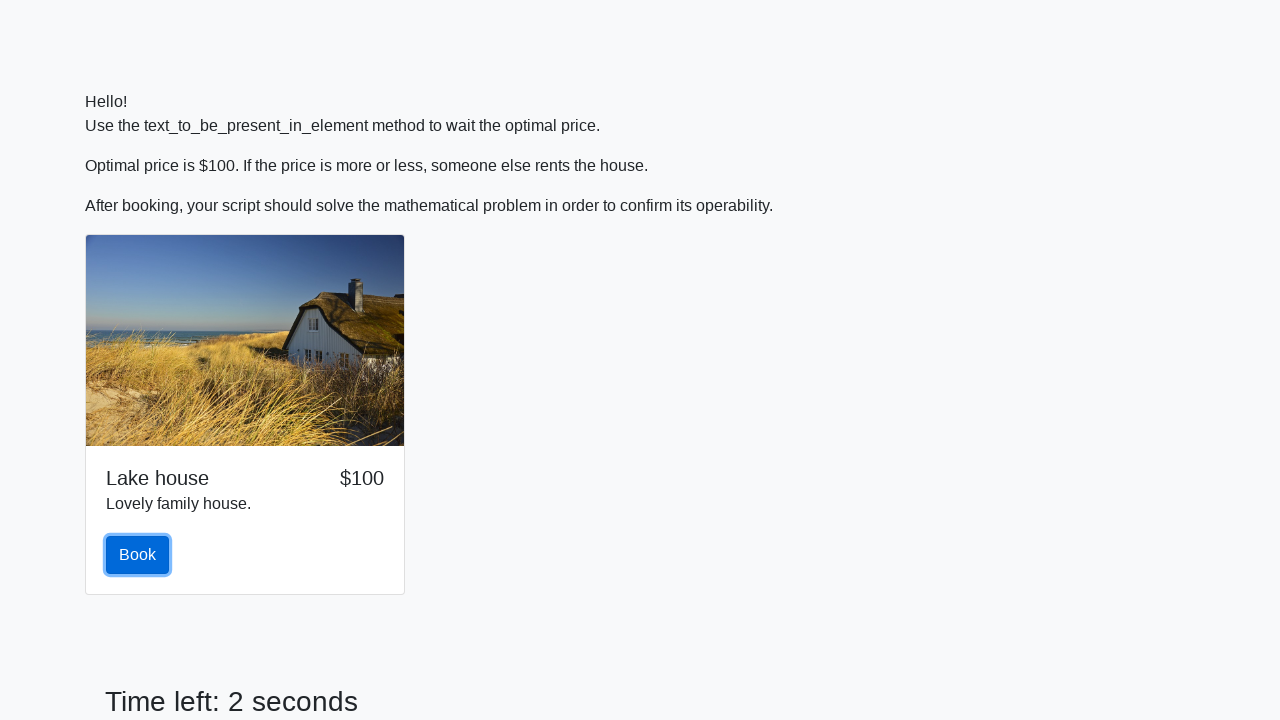

Calculated mathematical formula result: 1.0065974744536386
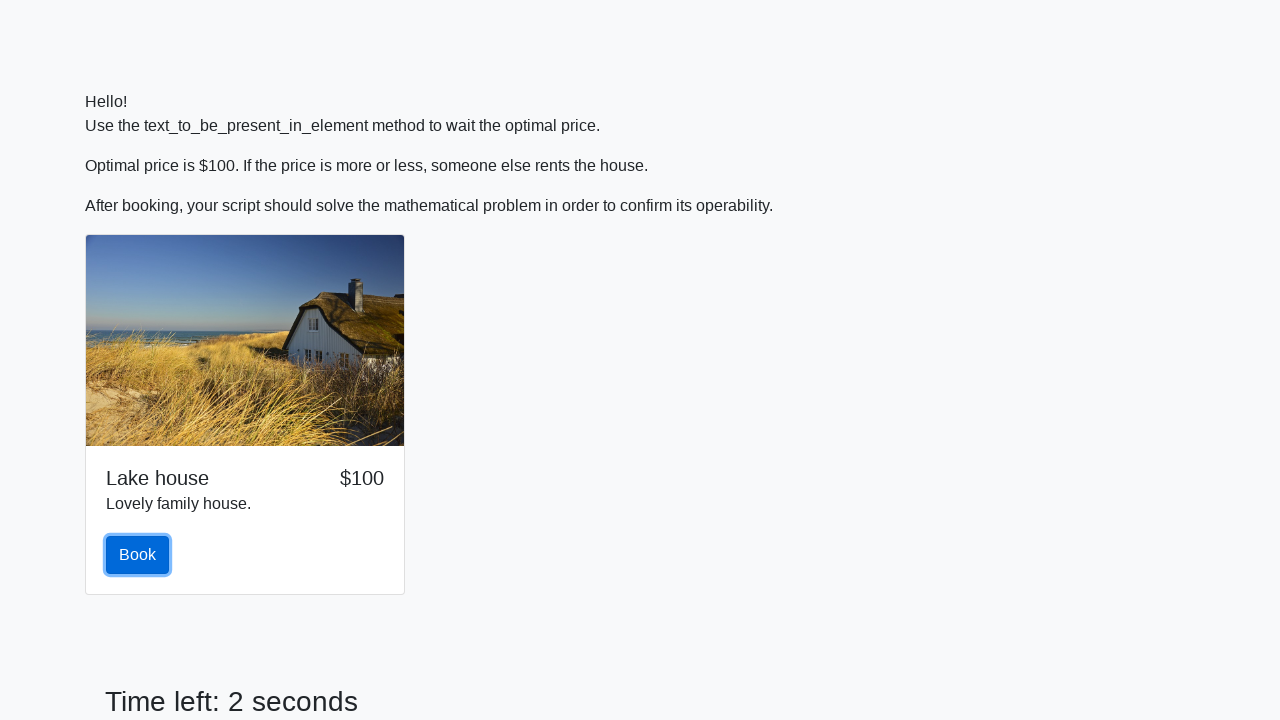

Filled answer field with calculated result: 1.0065974744536386 on #answer
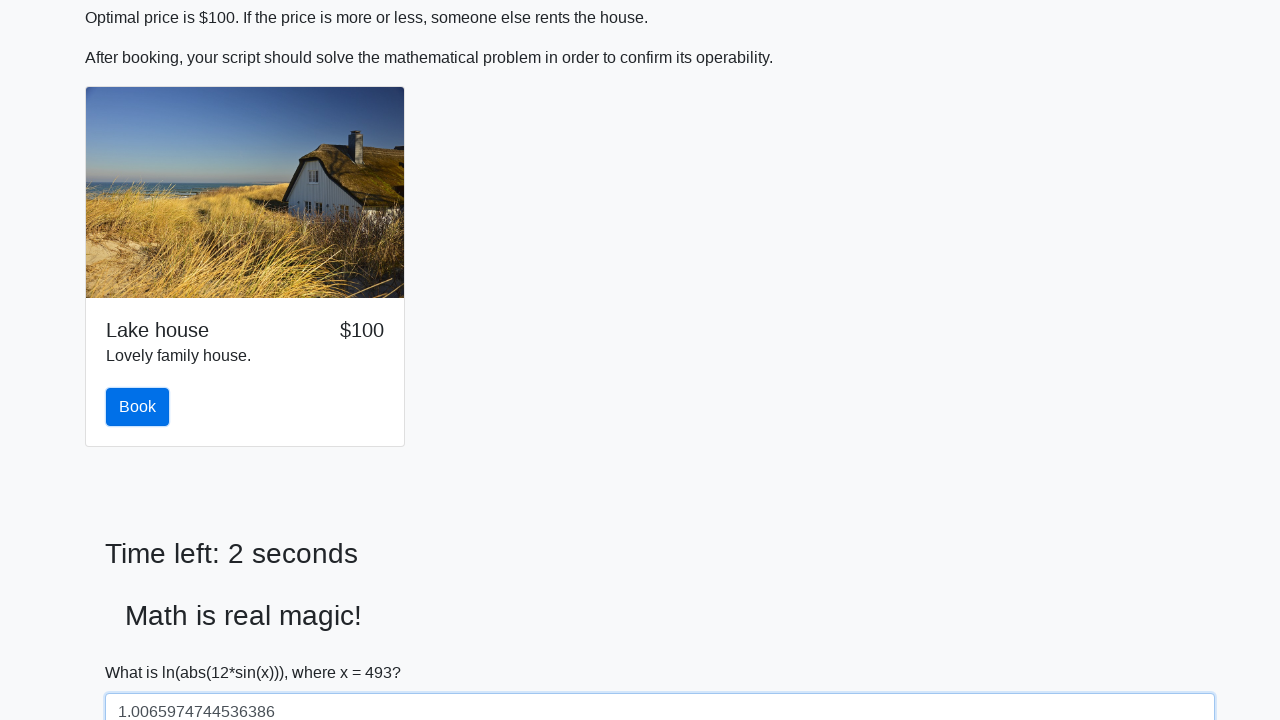

Scrolled to solve button
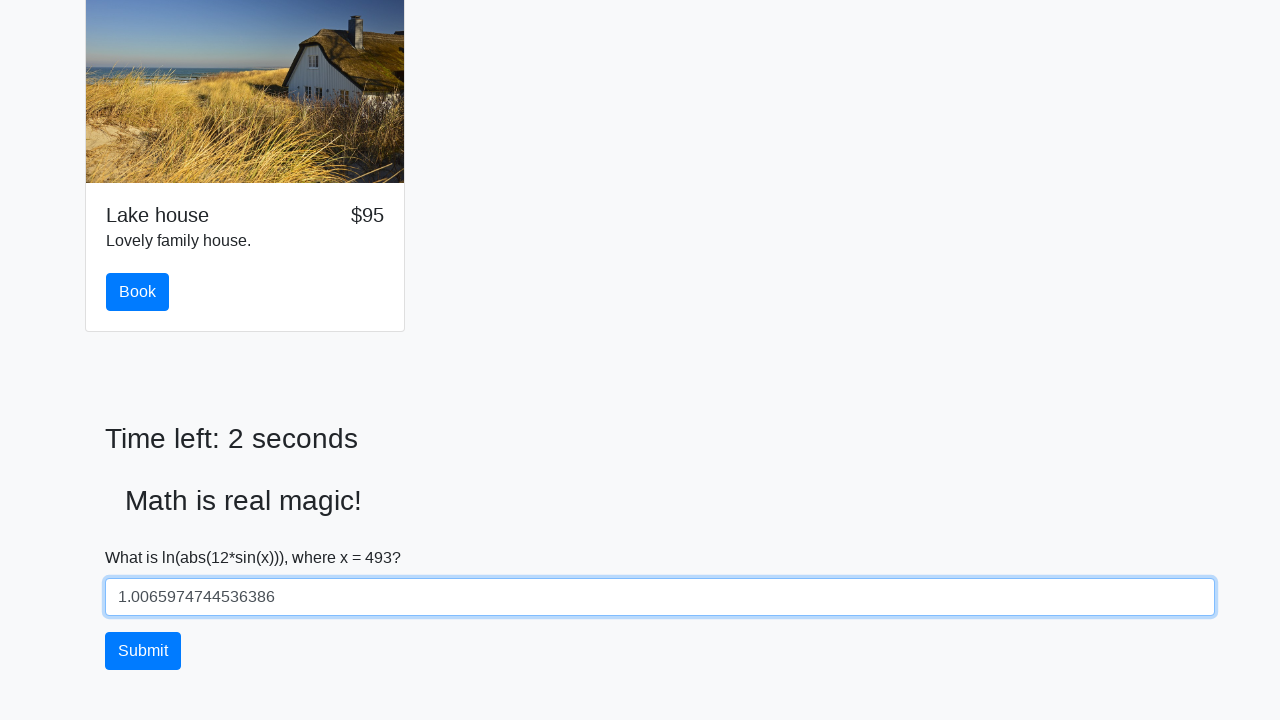

Clicked solve button to submit answer at (143, 651) on #solve
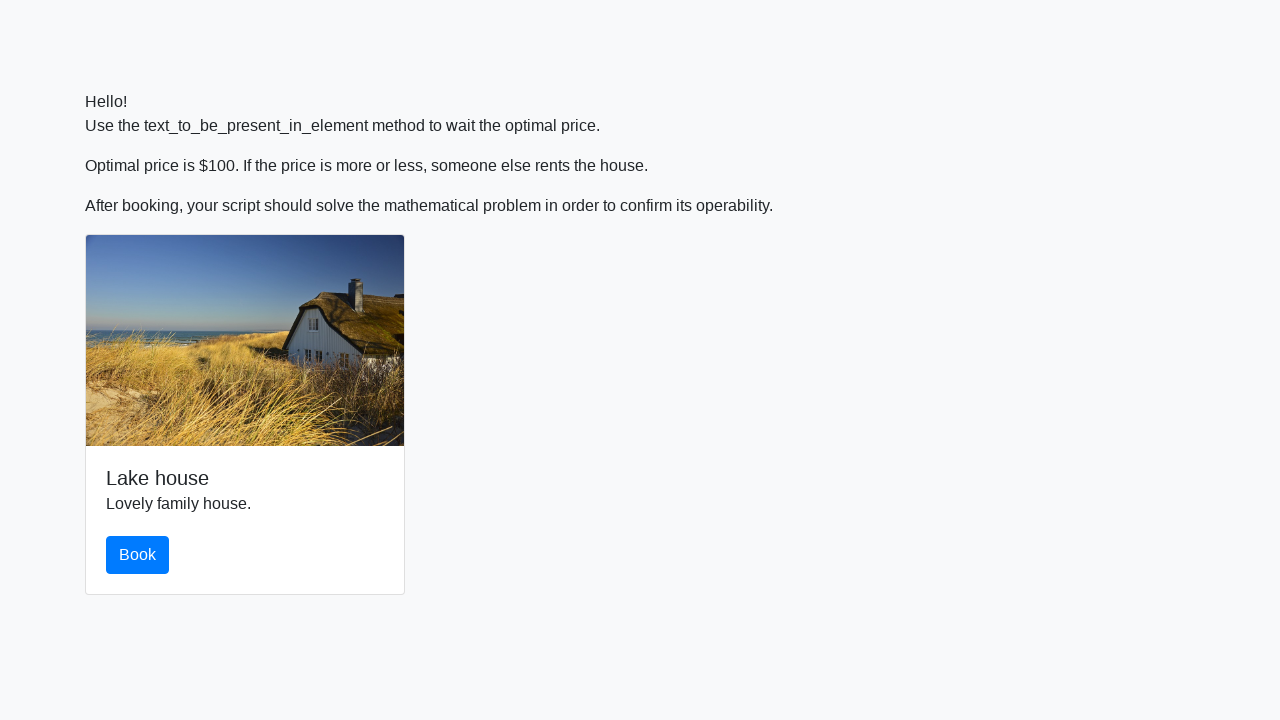

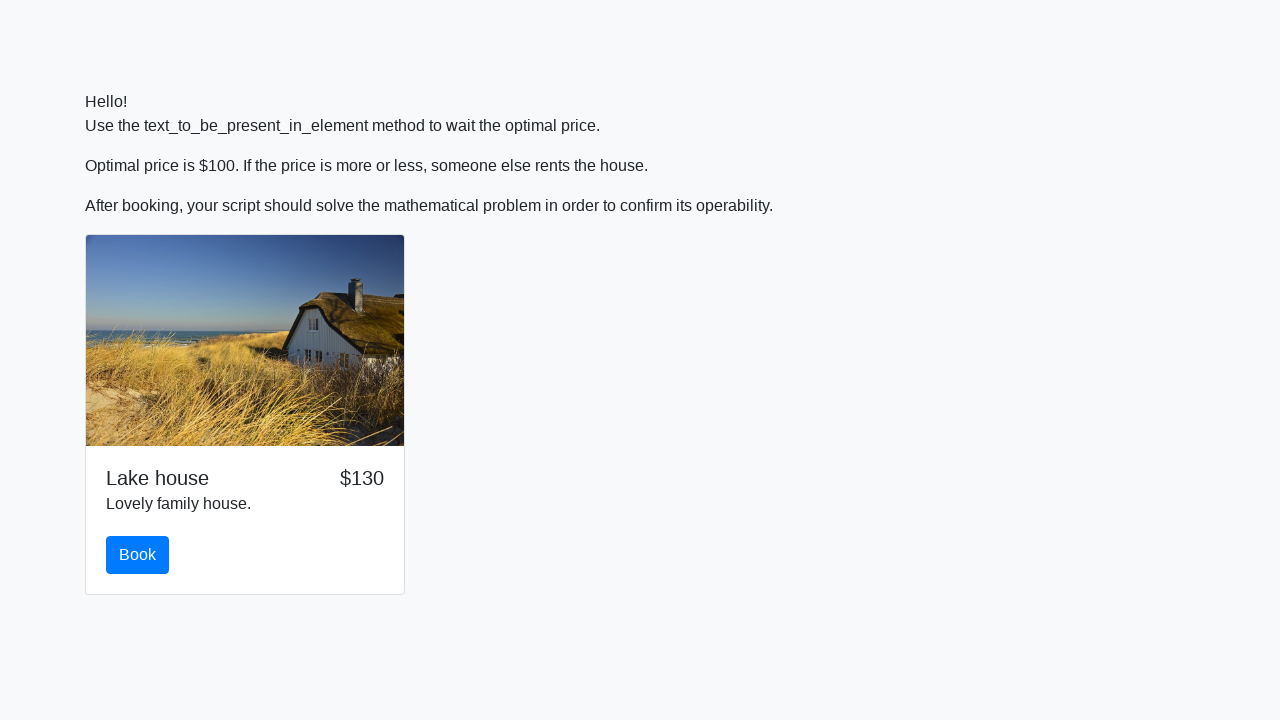